Tests the registration form by filling in the first name field on a demo automation testing site

Starting URL: http://demo.automationtesting.in/Register.html

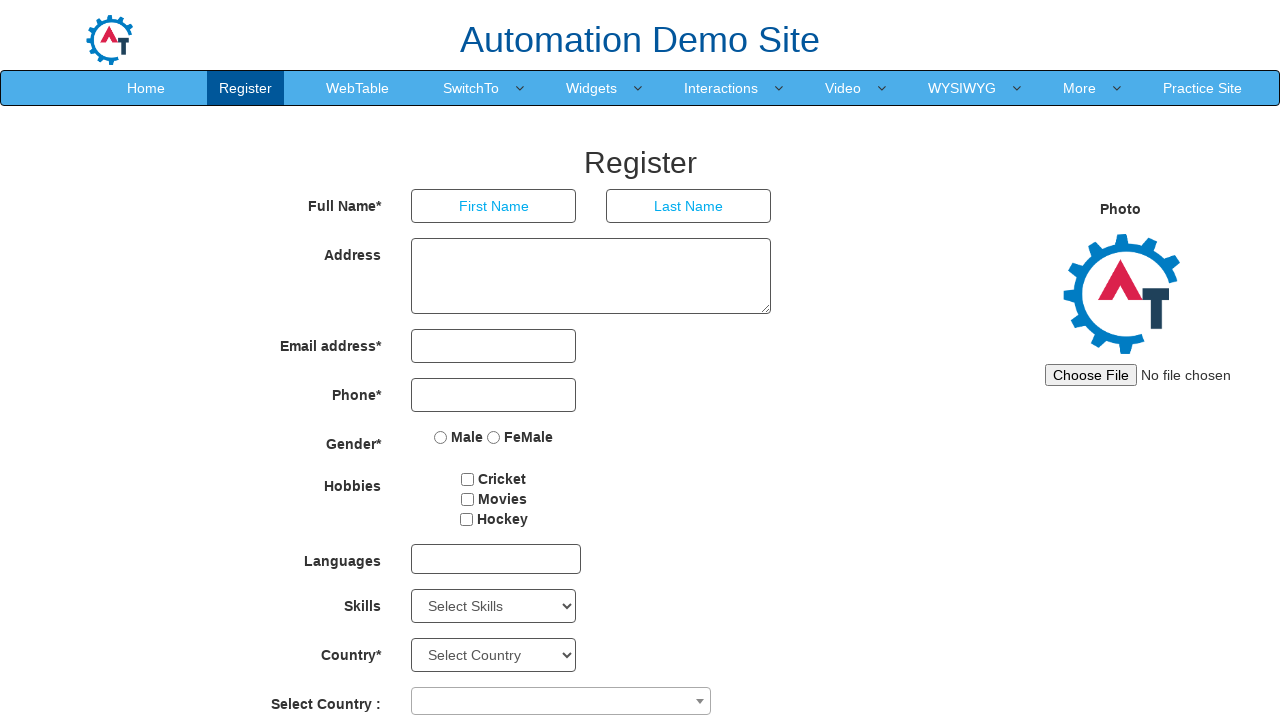

Filled first name field with 'Jennifer' on input[ng-model='FirstName']
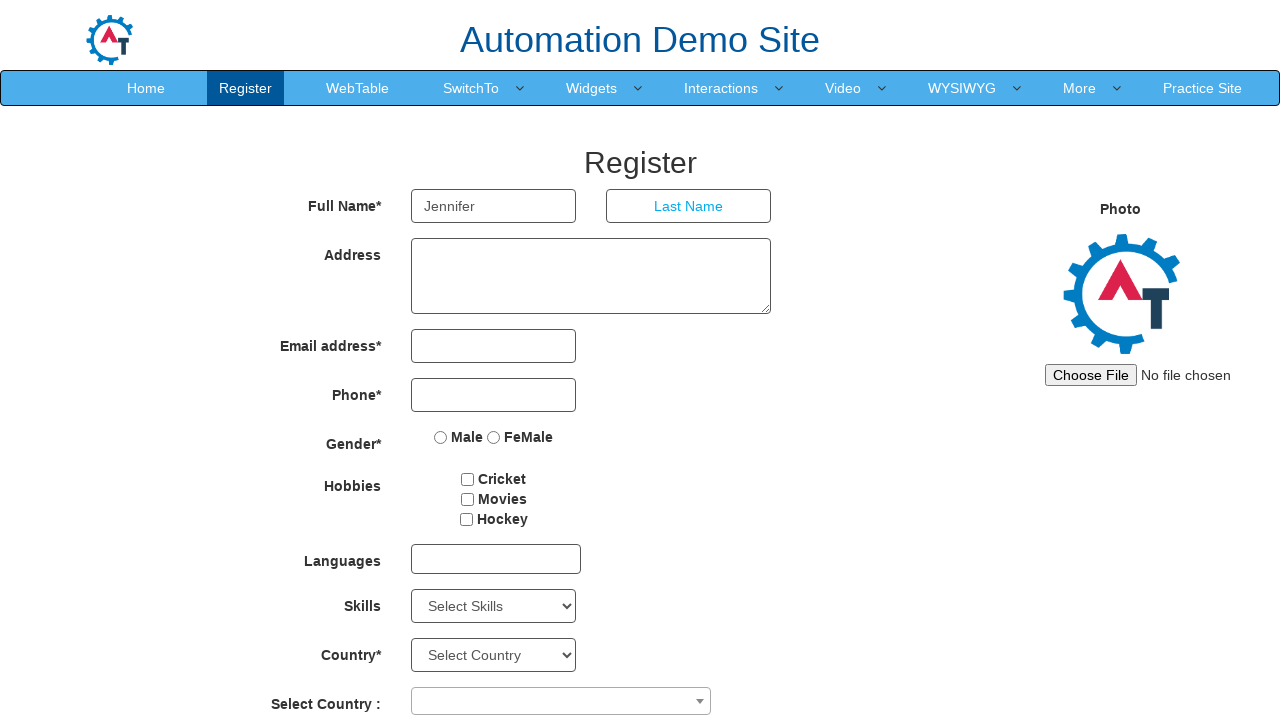

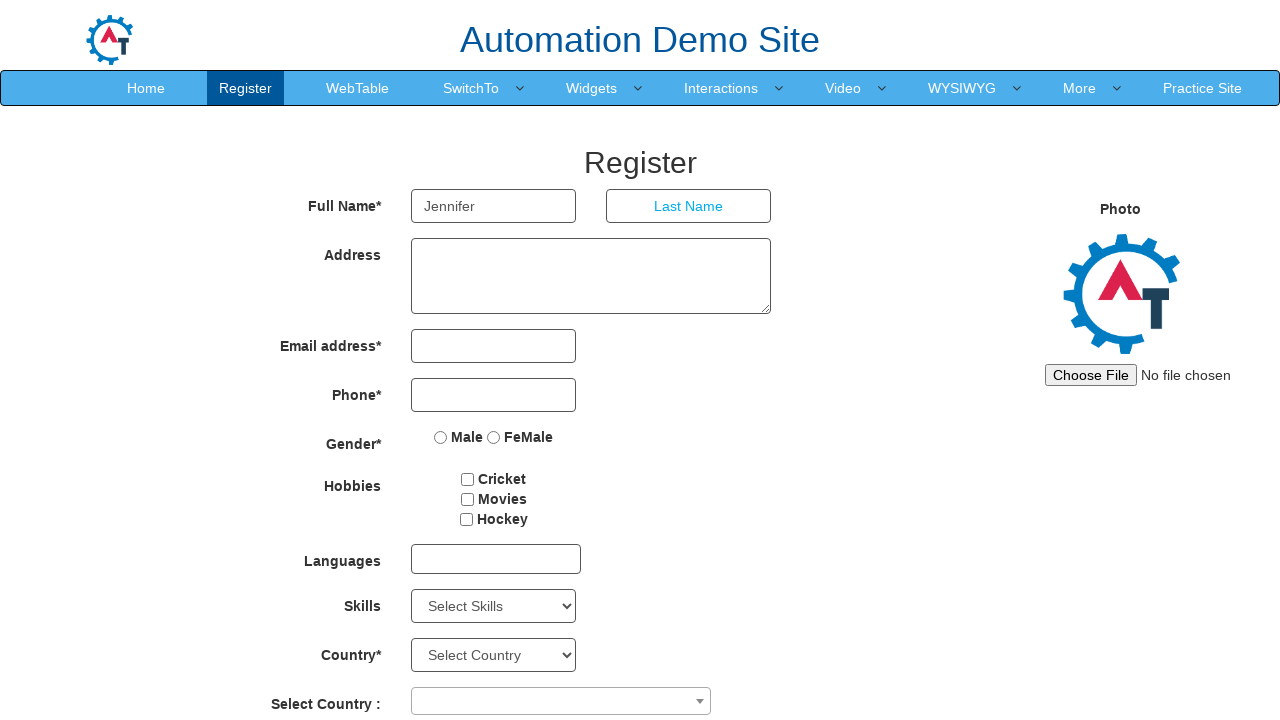